Navigates to a TesterHome topic page, clicks on the table of contents button, and selects a specific section from the table of contents

Starting URL: https://testerhome.com/topics/19832

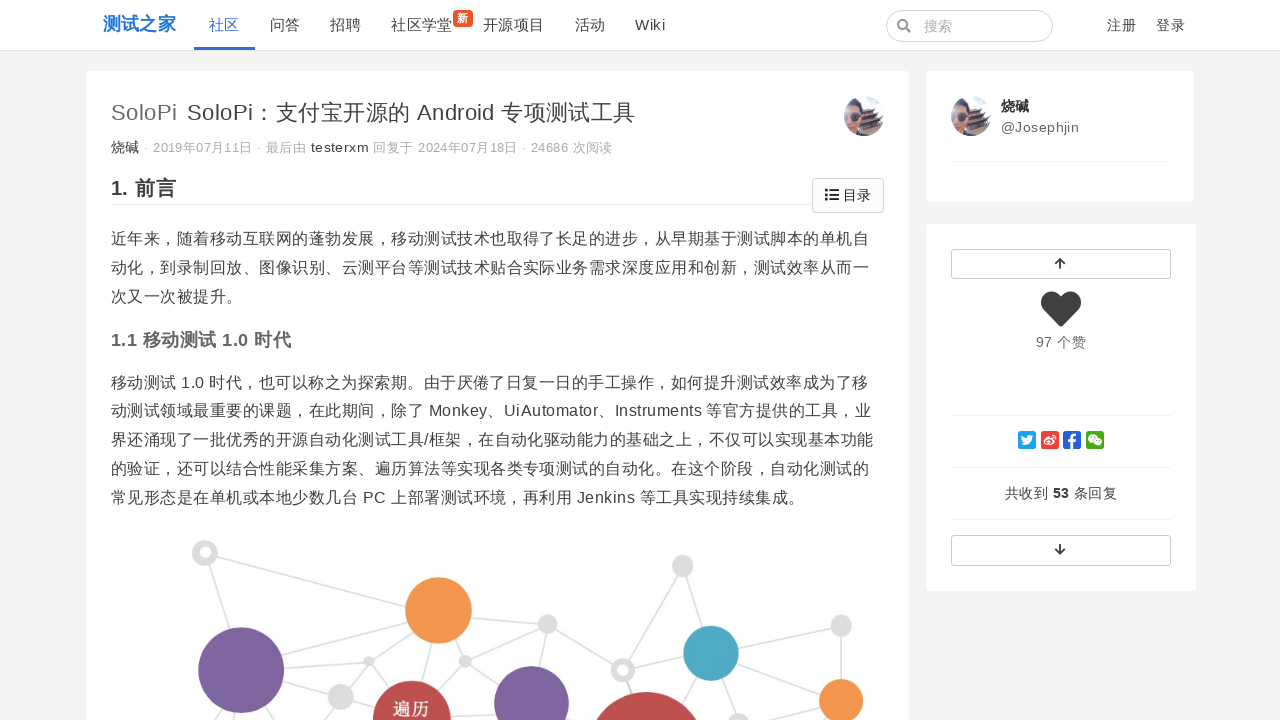

Navigated to TesterHome topic page (ID: 19832)
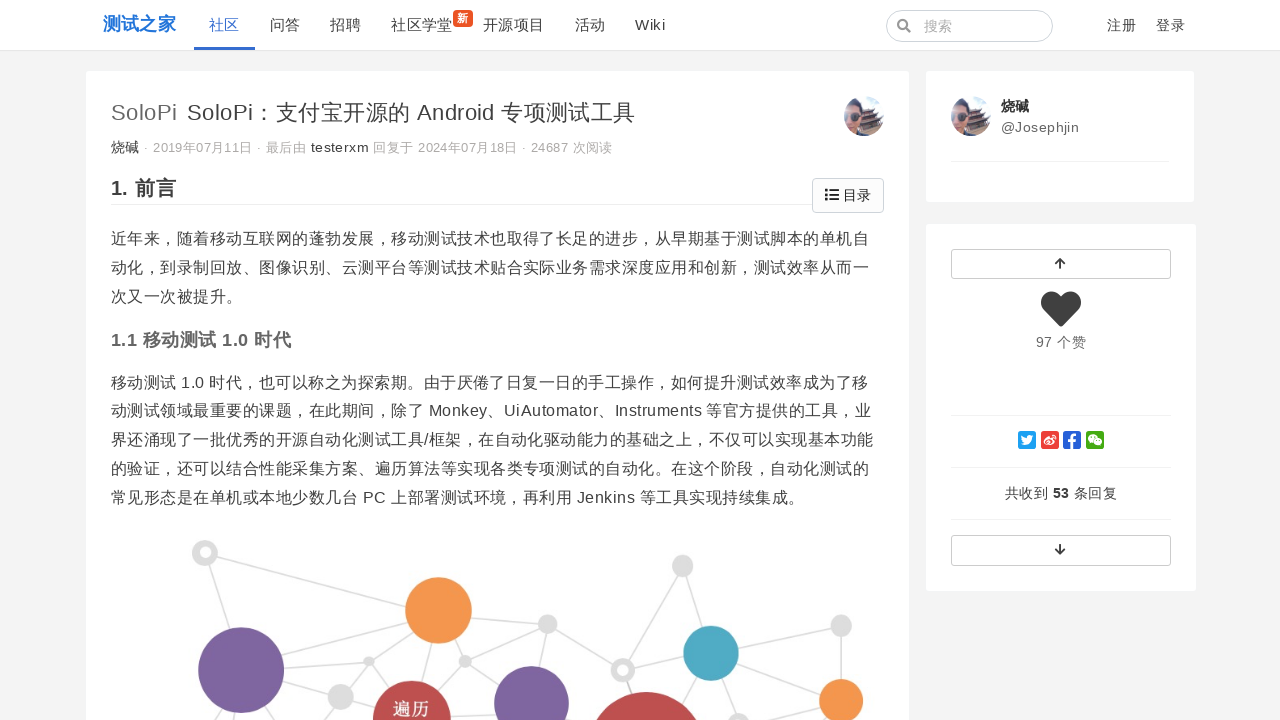

Clicked on table of contents button at (832, 195) on .fa.fa-list
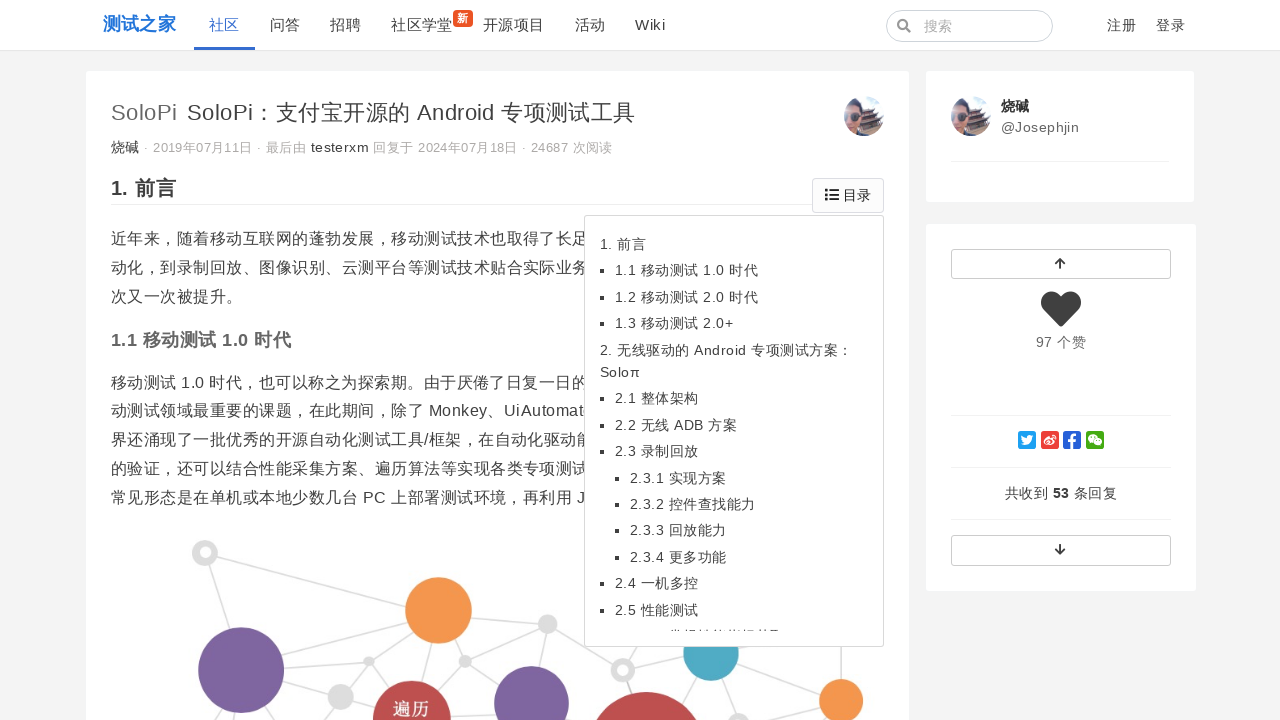

Table of contents became visible
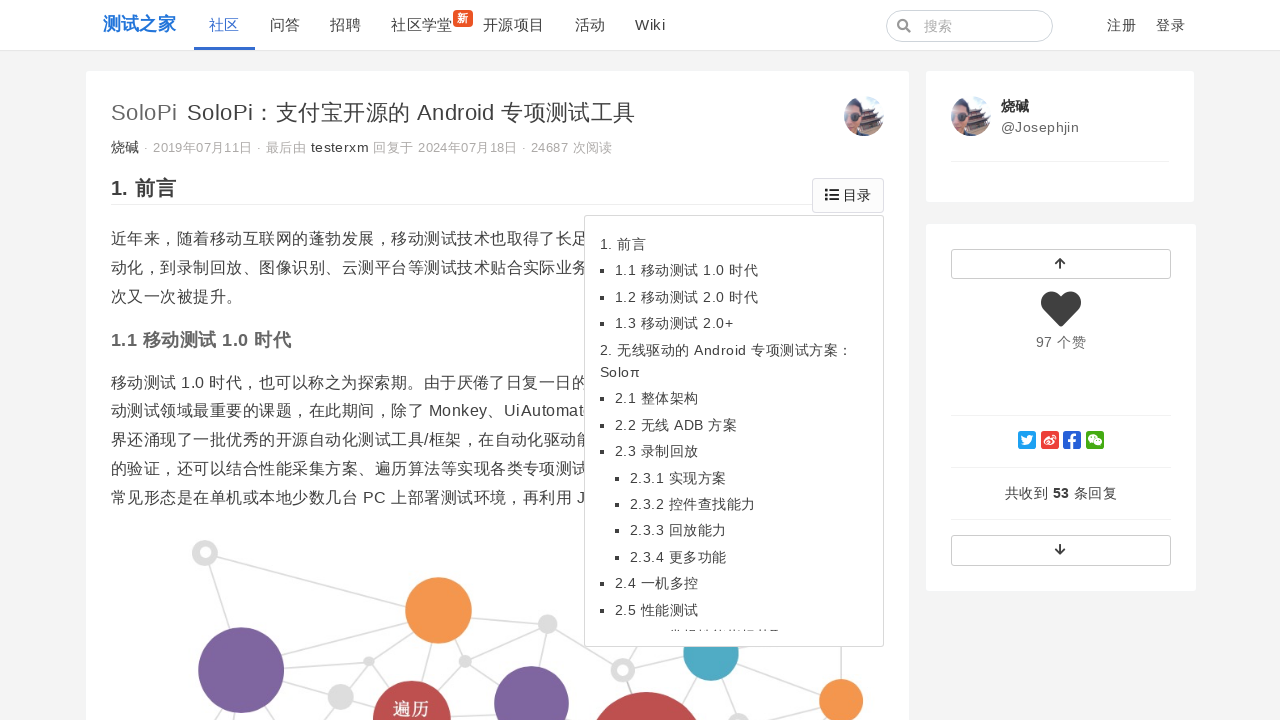

Selected second section from table of contents at (726, 350) on (//ul/li[contains(@class,"toc-level-2")])[2]/a
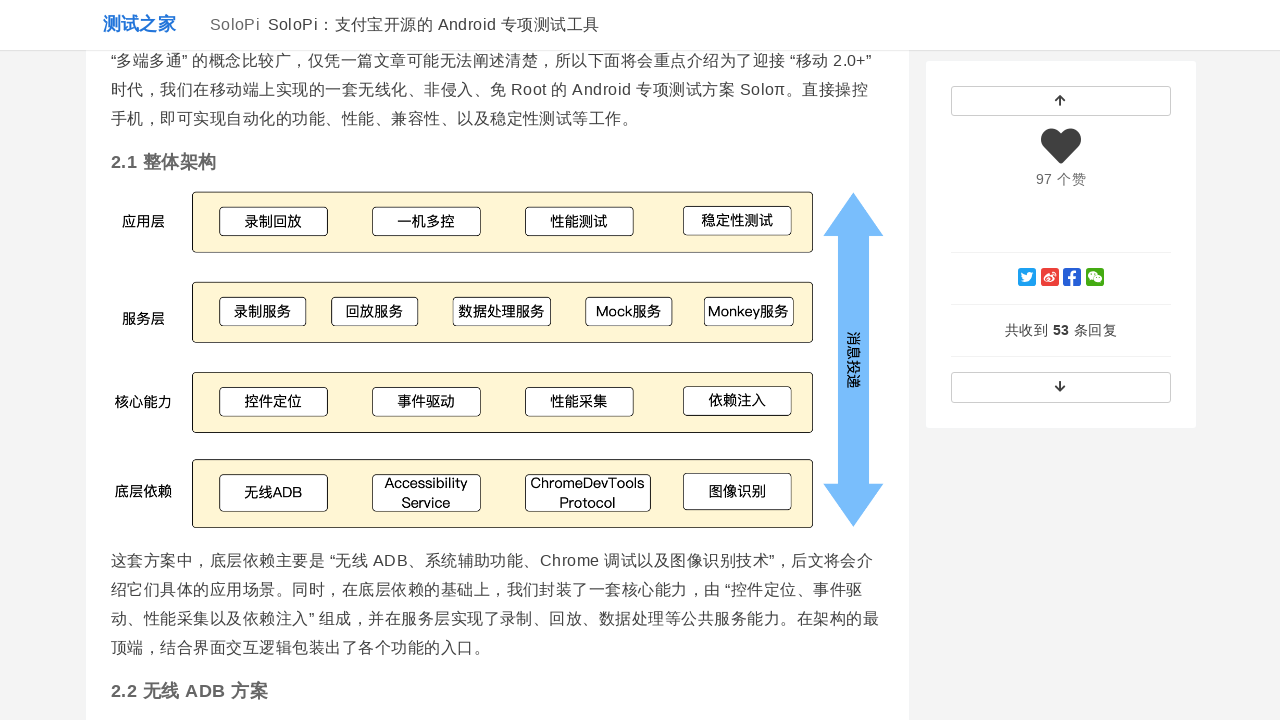

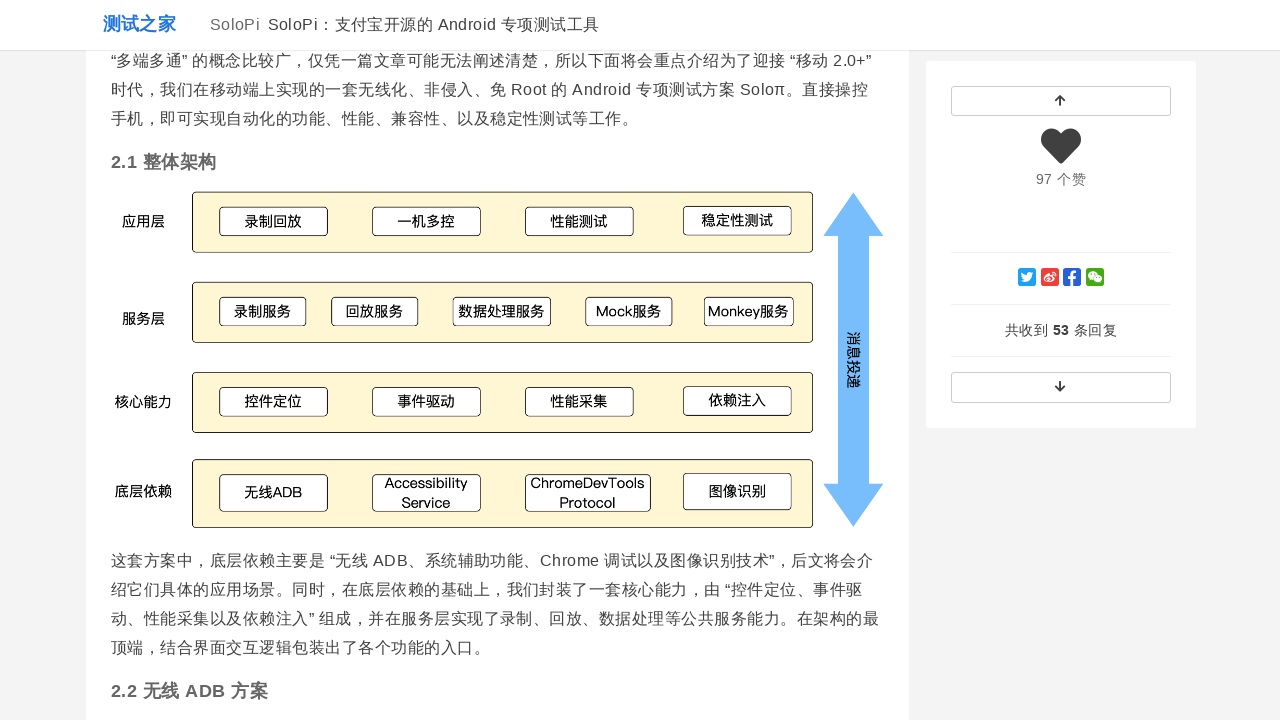